Tests window switching functionality by opening a child window, extracting email text from it, and using that email to fill a form field in the parent window

Starting URL: https://rahulshettyacademy.com/loginpagePractise/

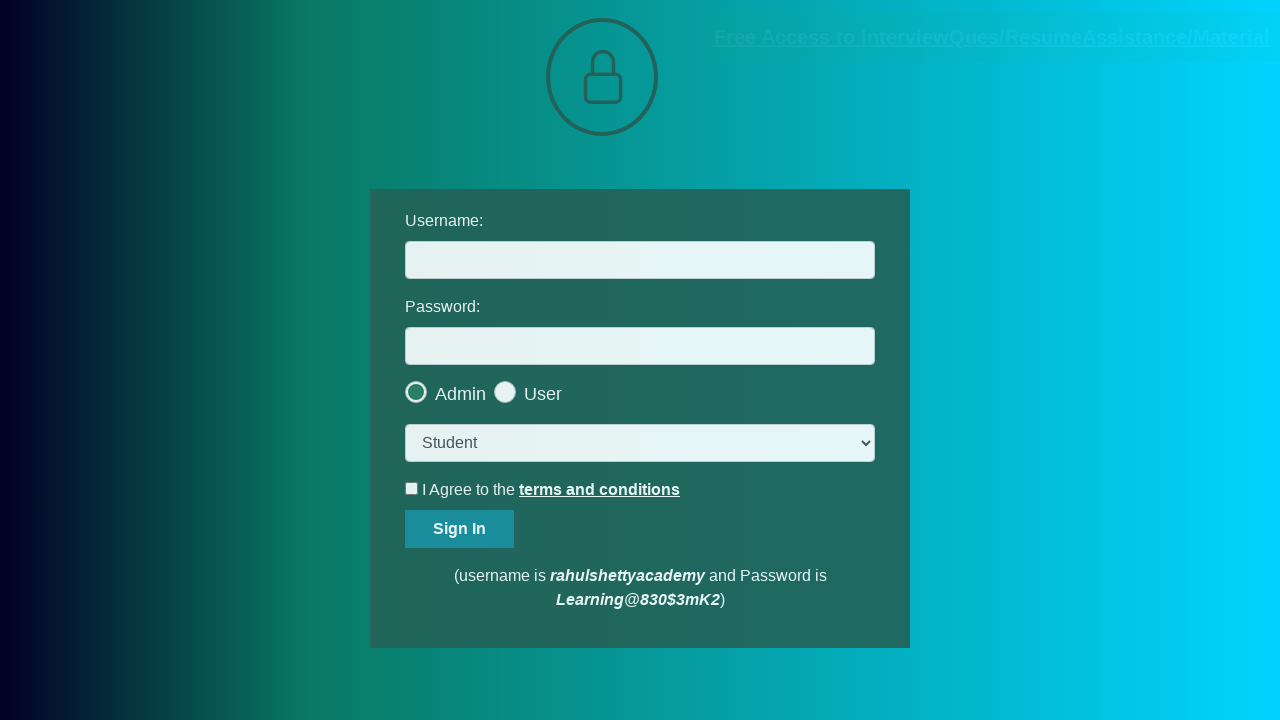

Clicked link to open child window with interview assistance at (992, 37) on a:has-text('Free Access to InterviewQues/ResumeAssistance/Mate')
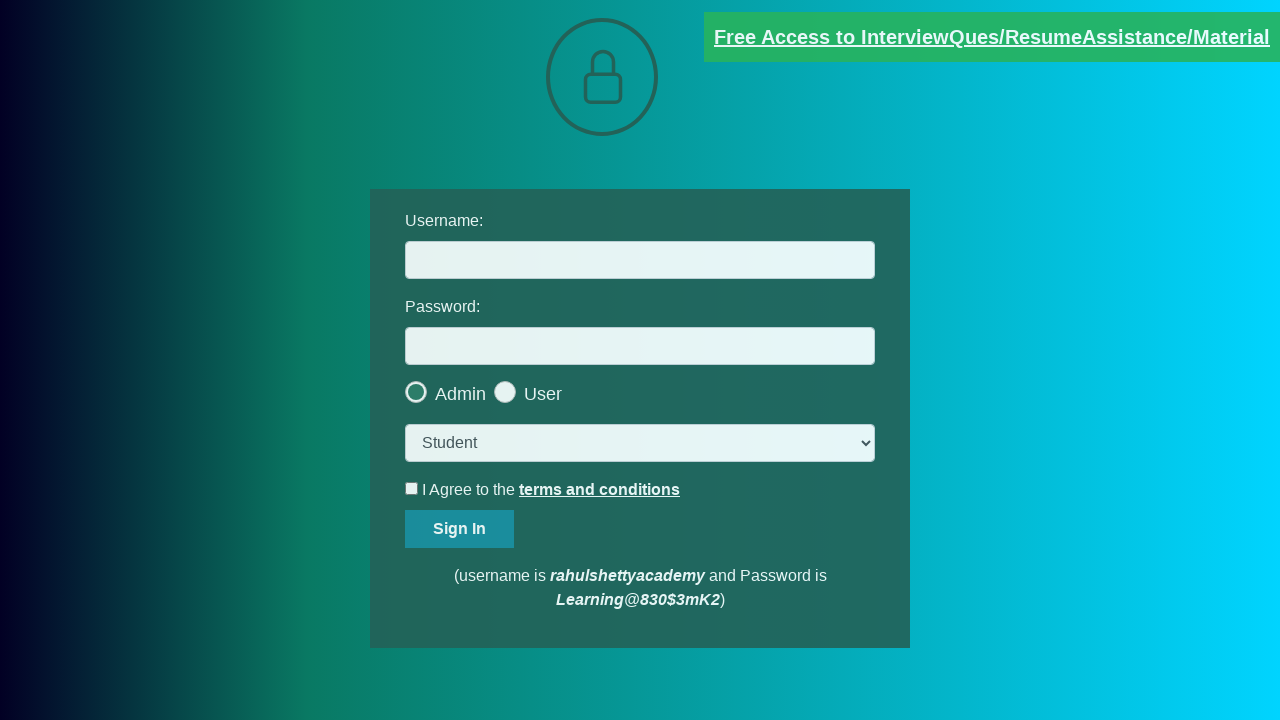

Child window opened and captured
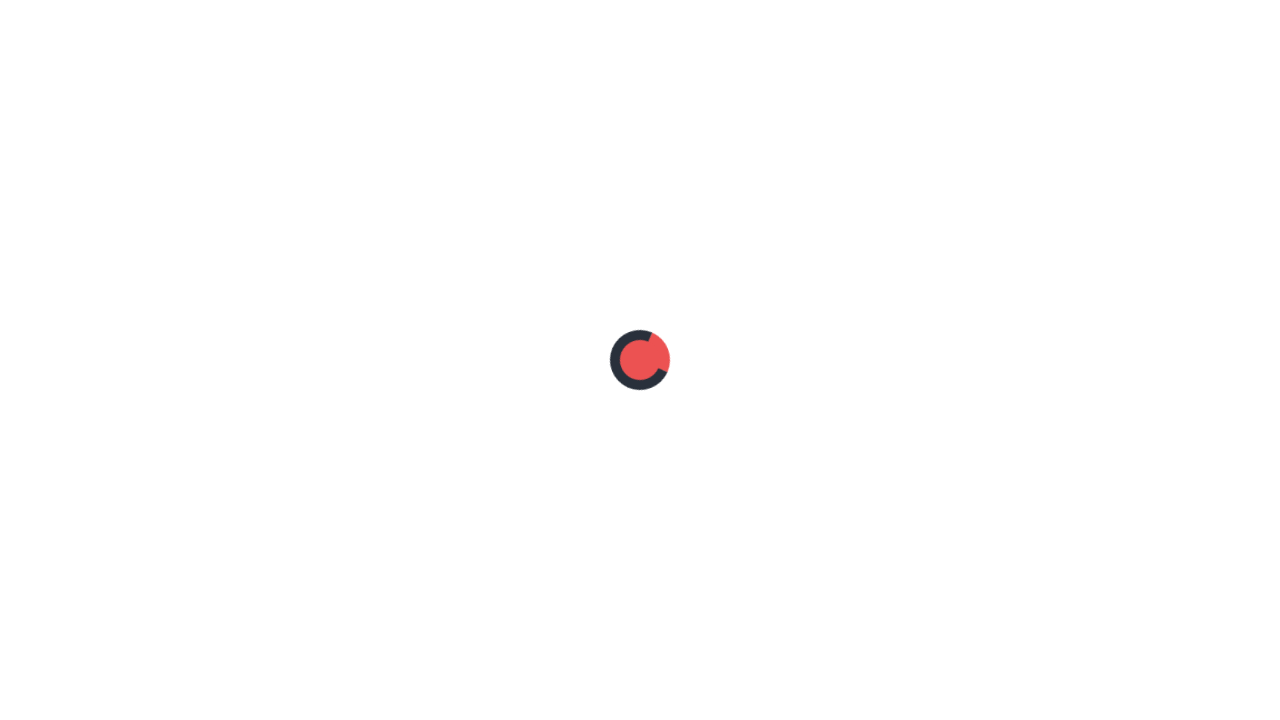

Extracted email text from child window
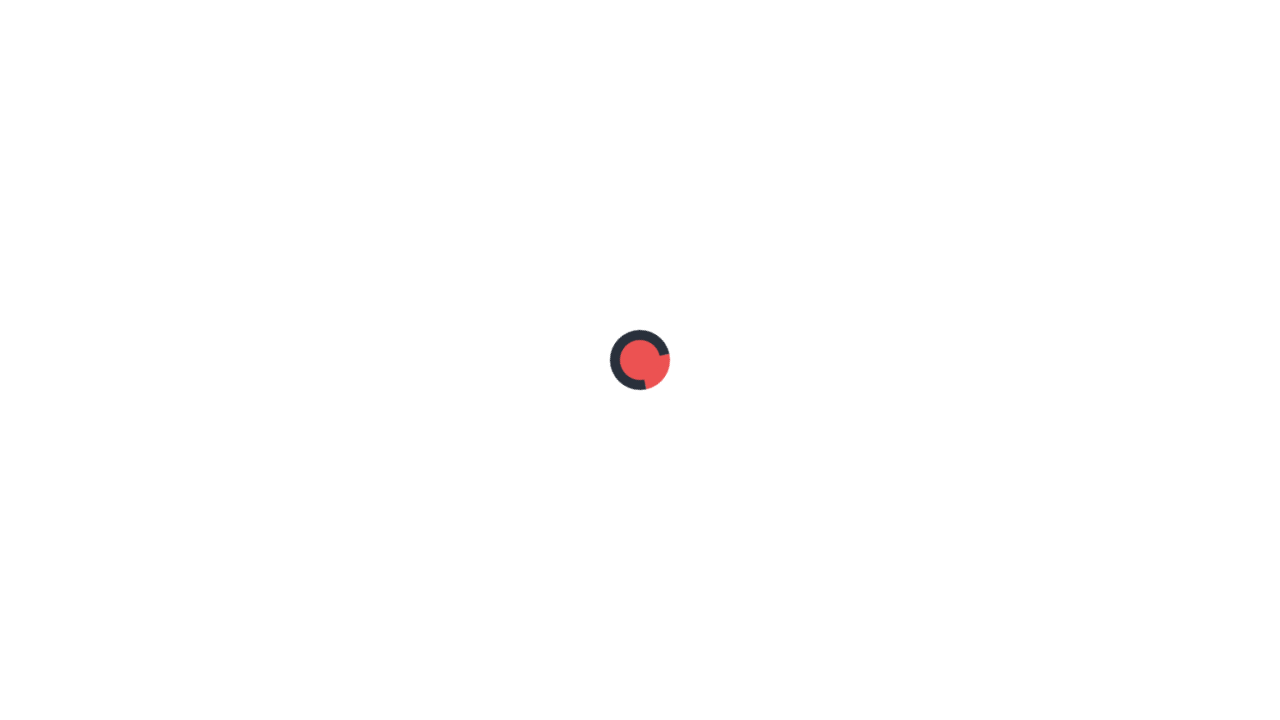

Parsed email ID from text: mentor@rahulshettyacademy.com
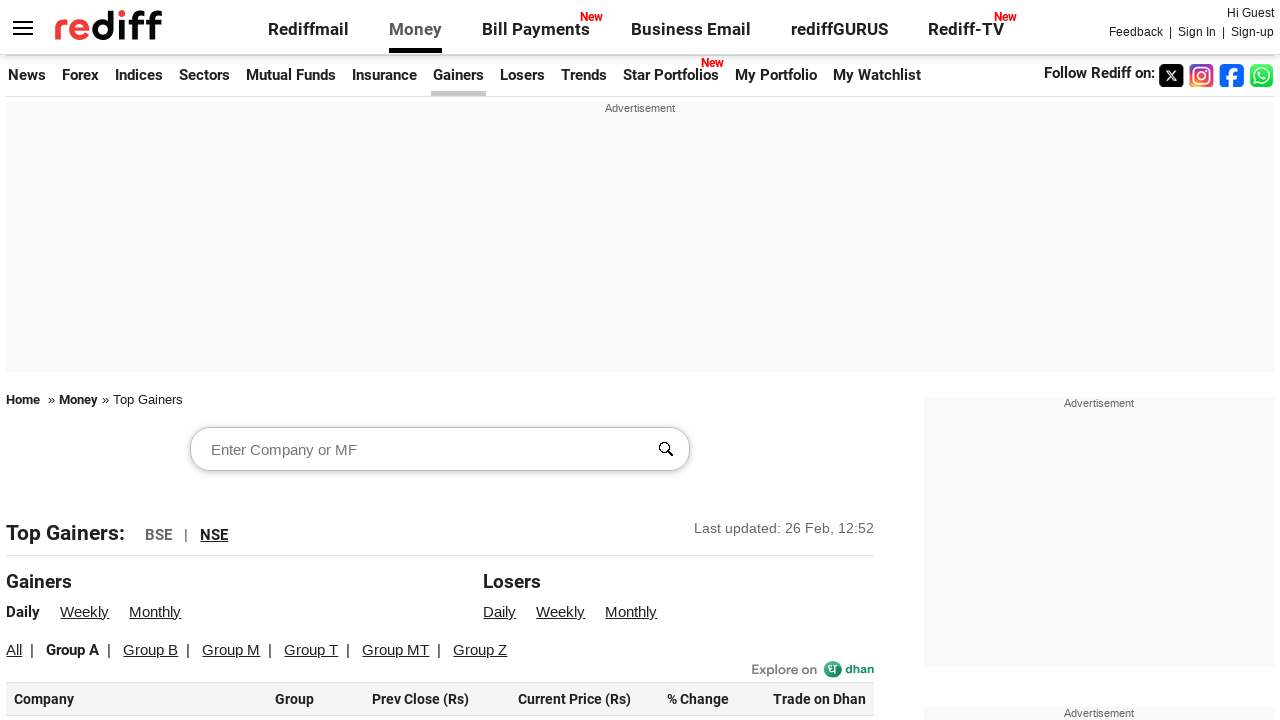

Closed child window and switched back to parent window on #username
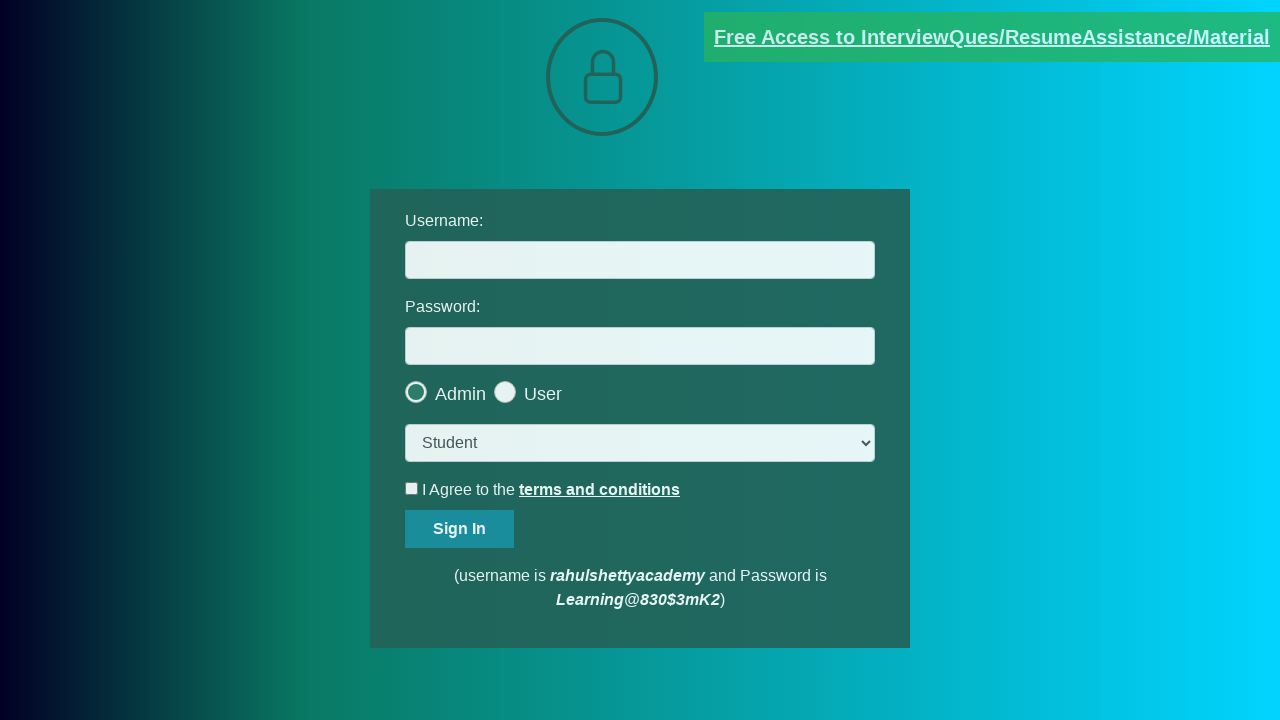

Filled username field with extracted email: mentor@rahulshettyacademy.com
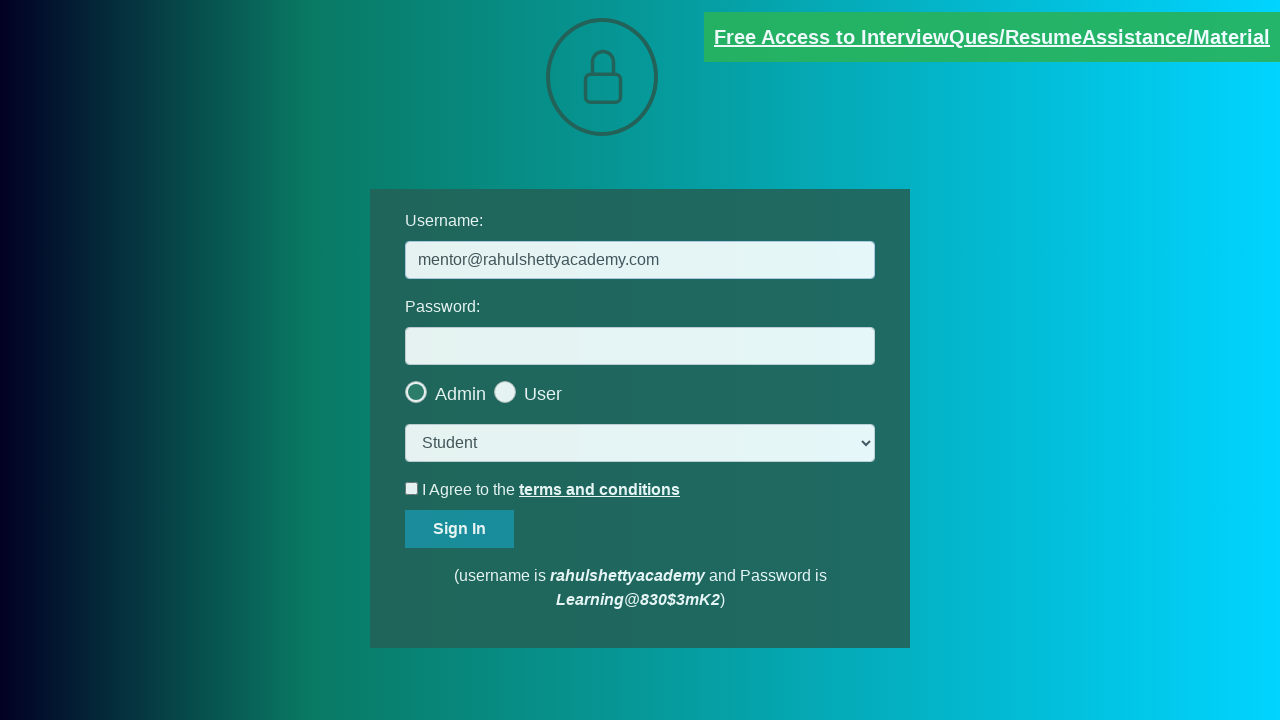

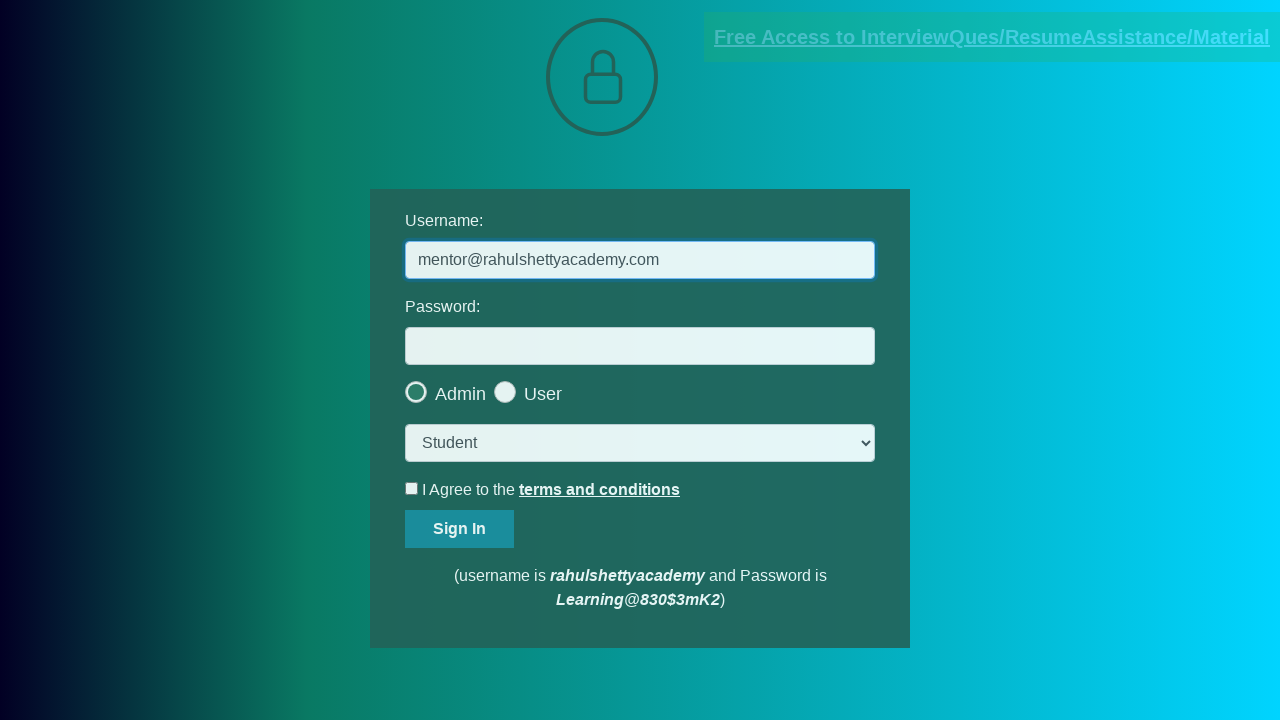